Tests clicking the new user registration button on the CMS portal using CSS selector with class attribute

Starting URL: https://portal.cms.gov/portal/

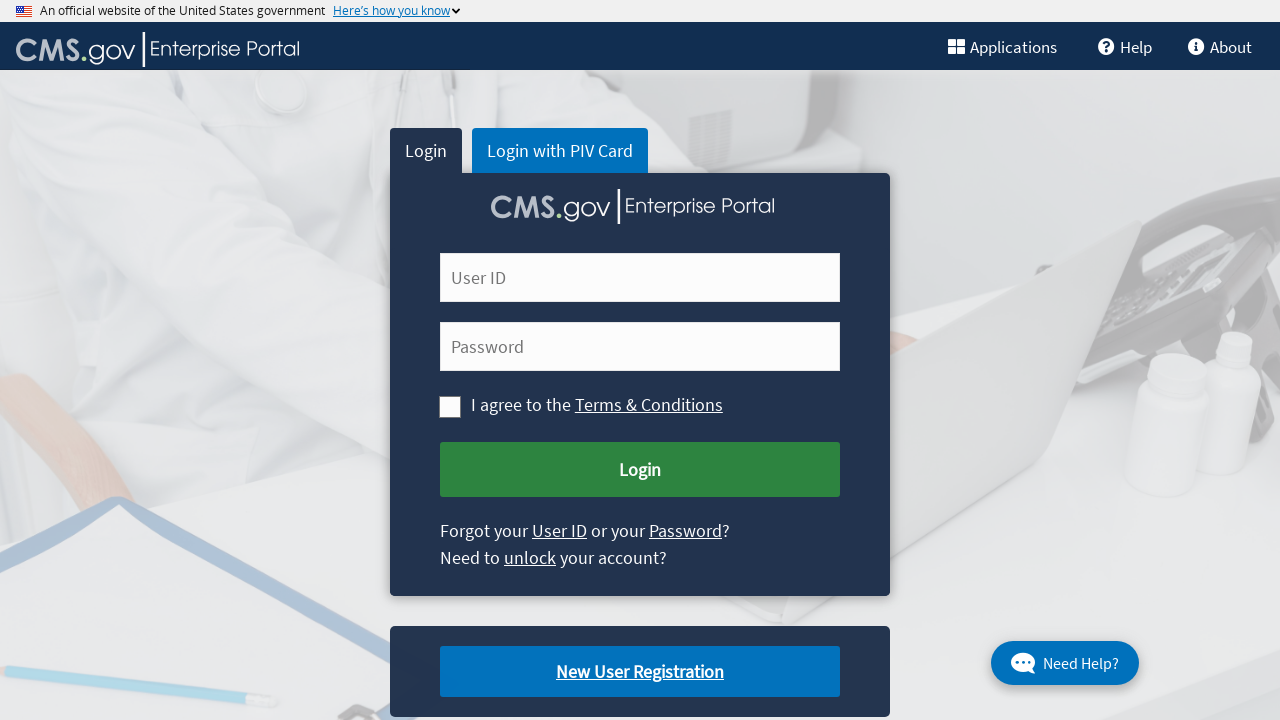

Clicked new user registration button using CSS selector with class attribute at (640, 672) on a.cms-newuser-reg
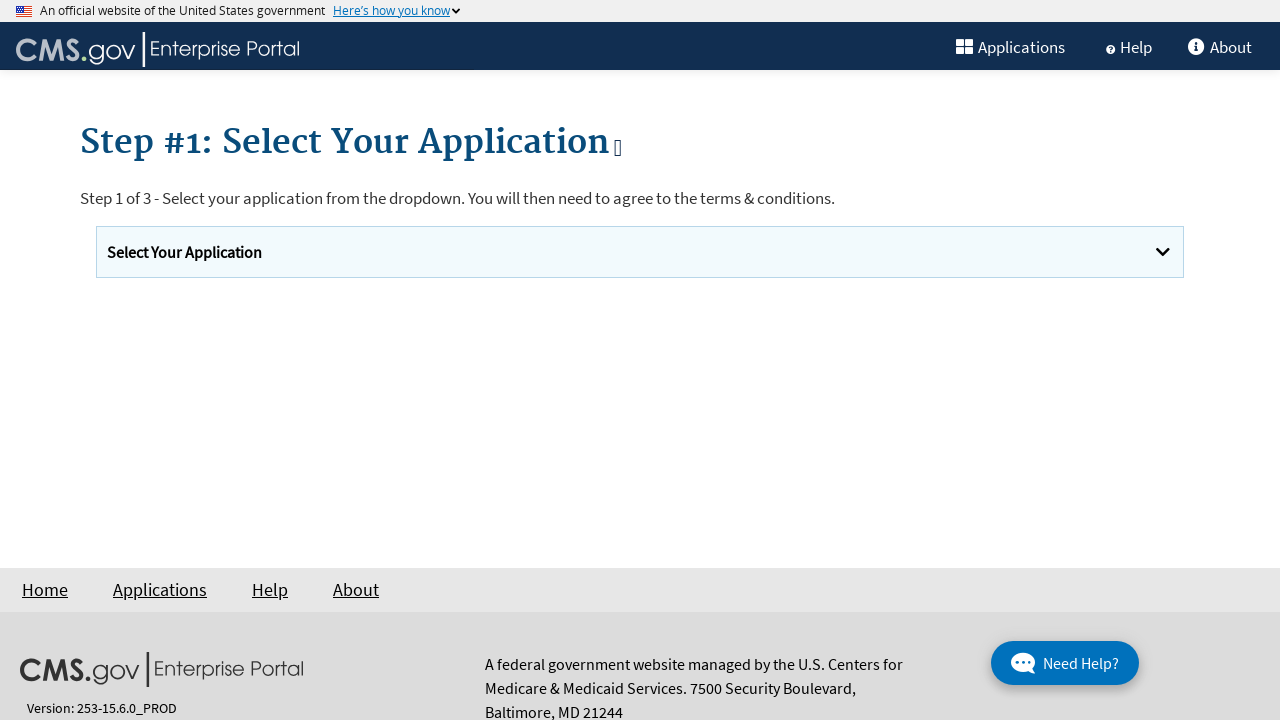

Waited for page navigation to complete (networkidle)
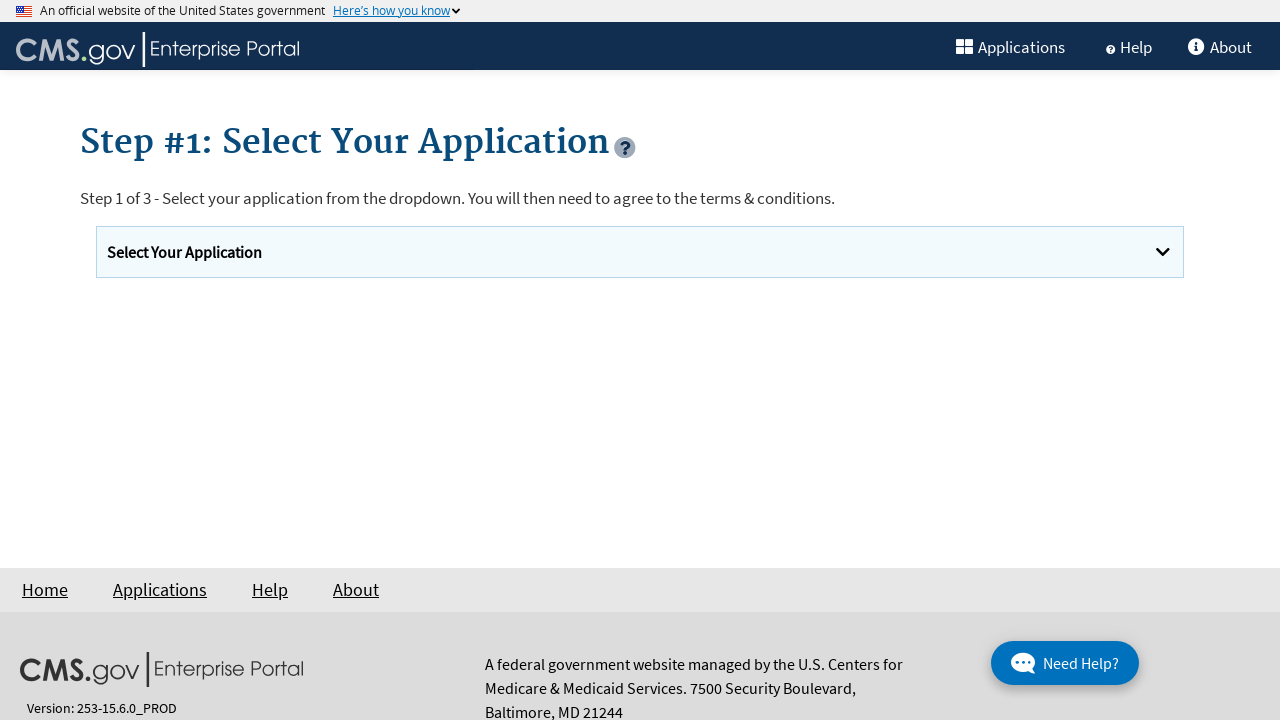

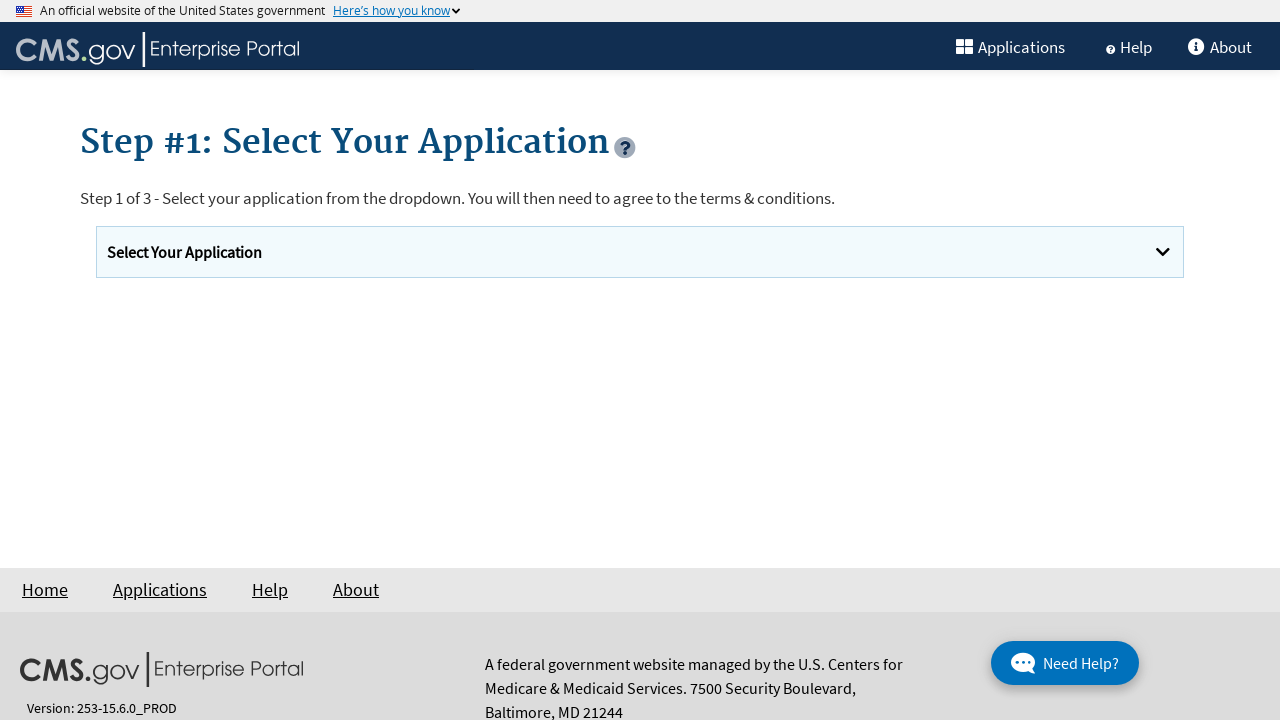